Tests that a button's color changes dynamically after a delay by clicking it and observing CSS property changes

Starting URL: https://demoqa.com/dynamic-properties

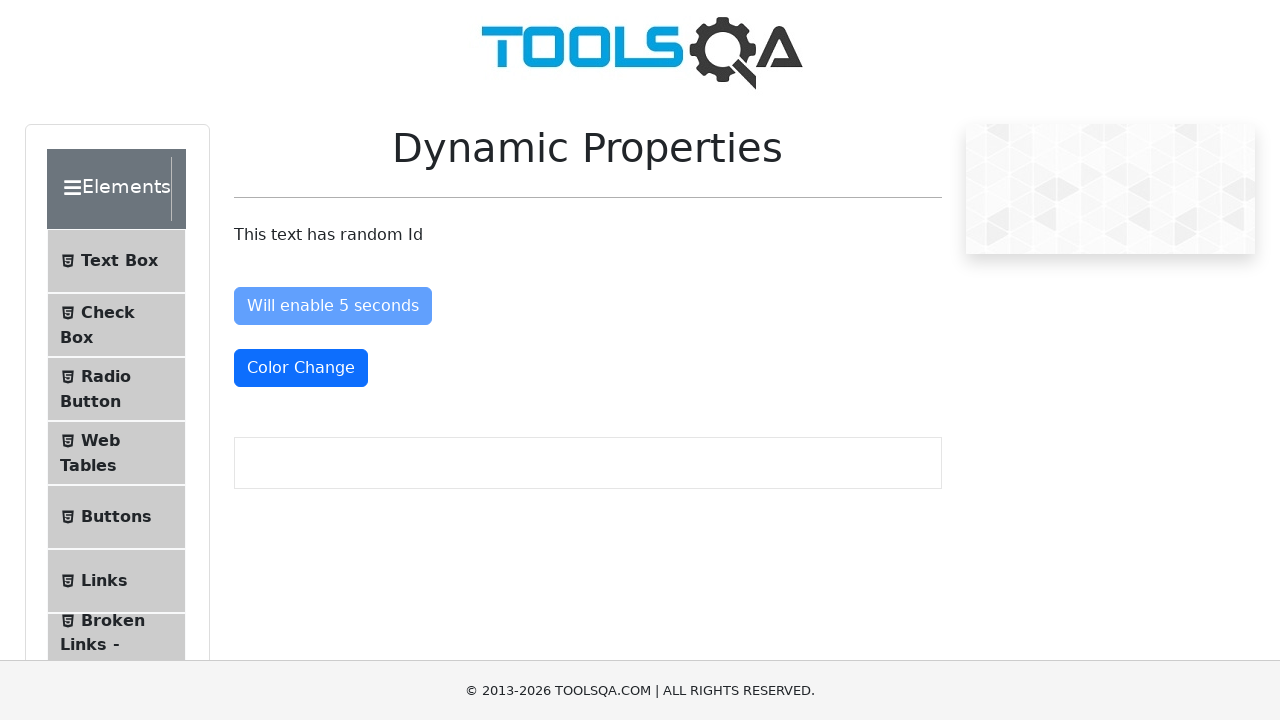

Located the color change button element
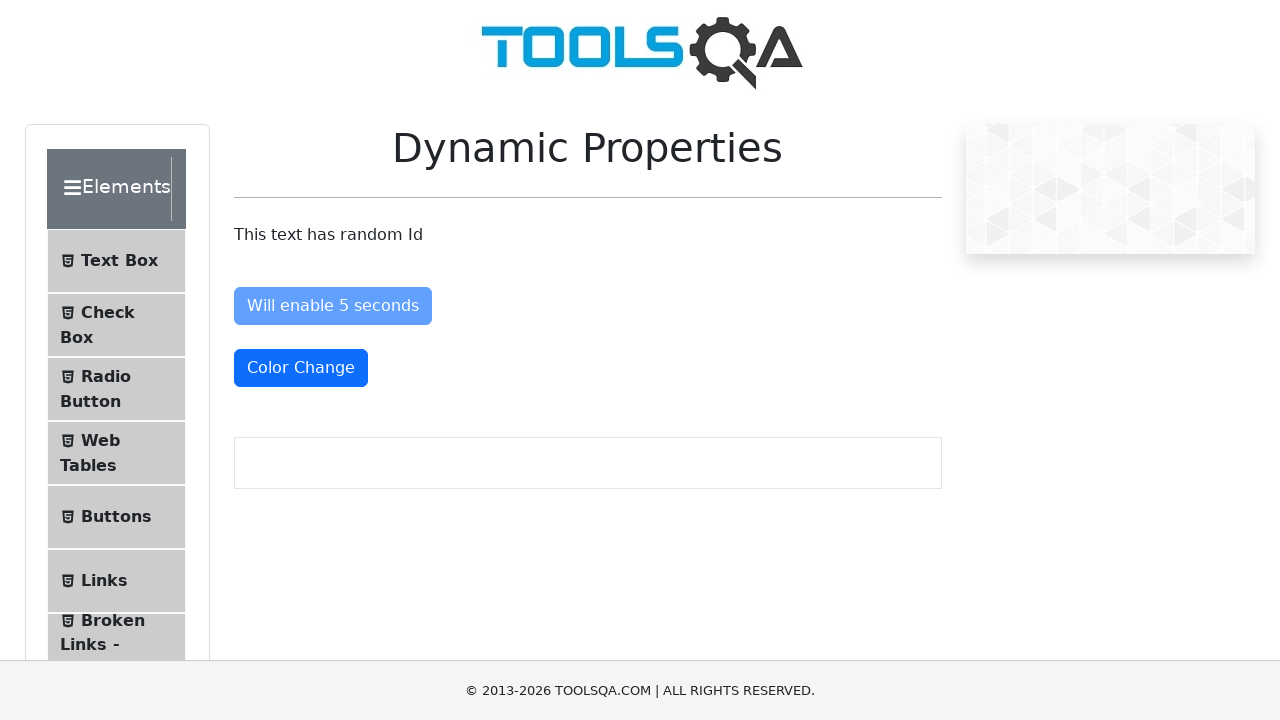

Clicked the color change button at (301, 368) on #colorChange
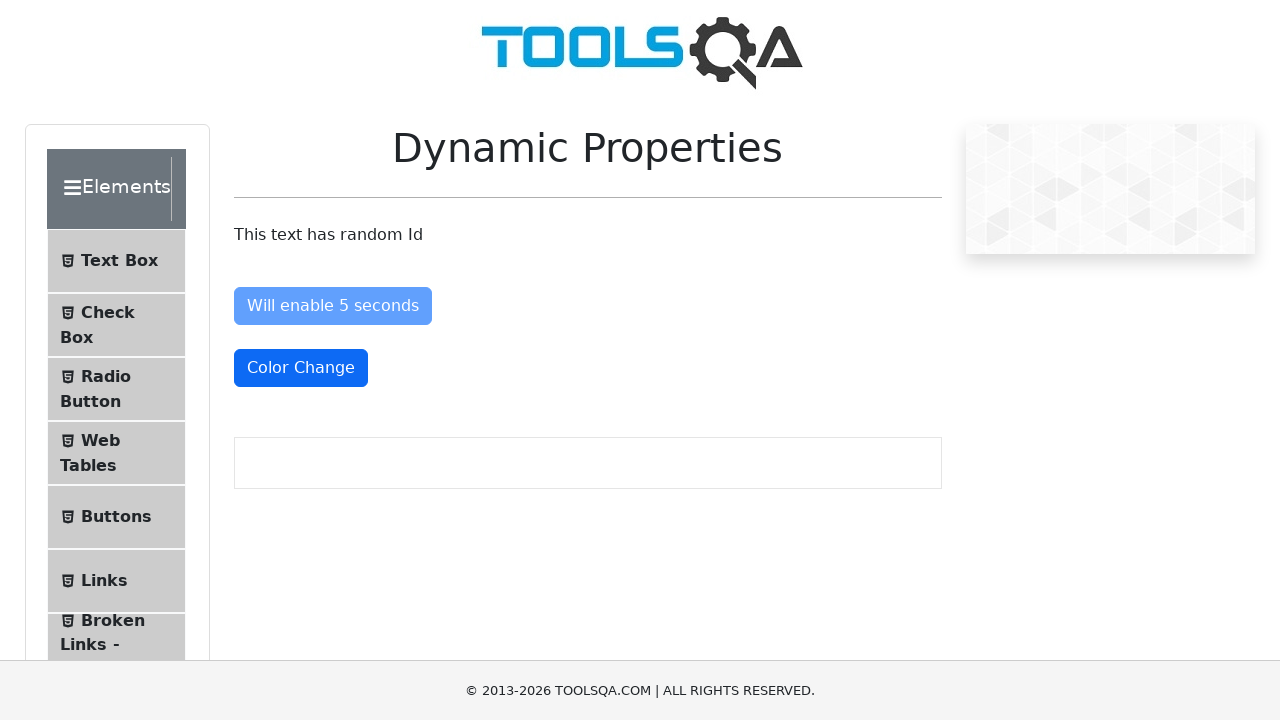

Waited 6 seconds for button color to change dynamically
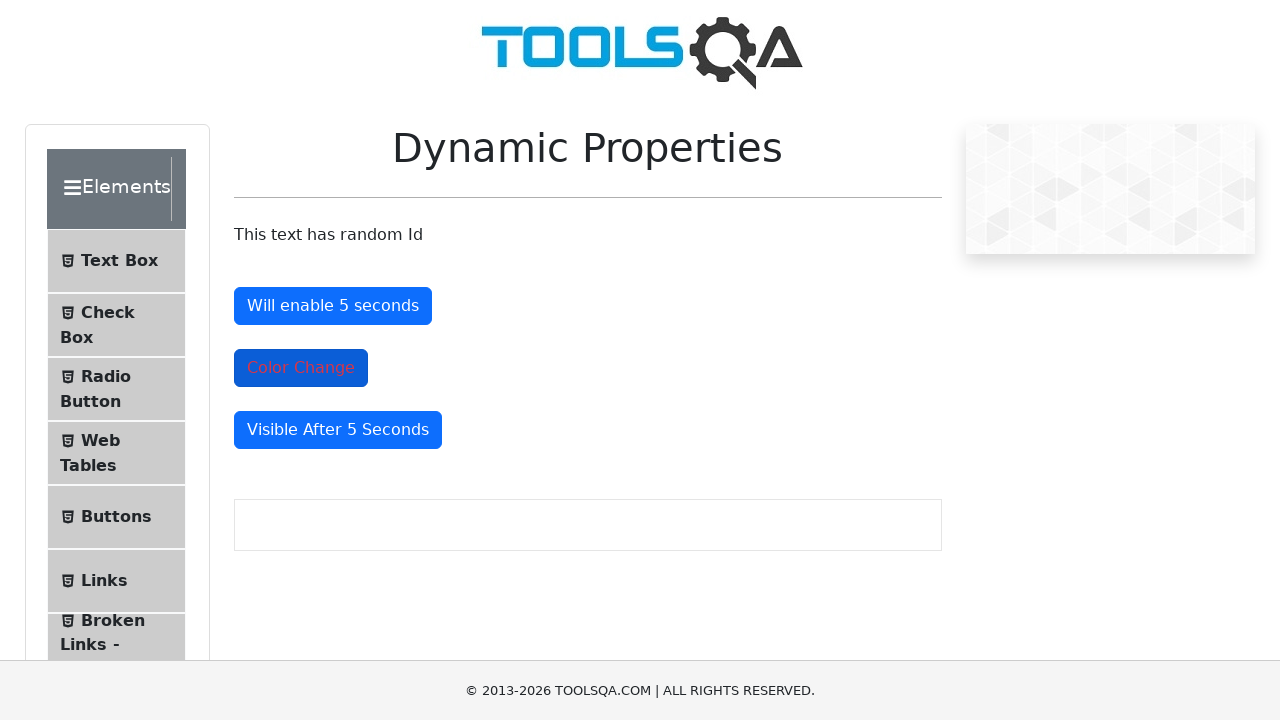

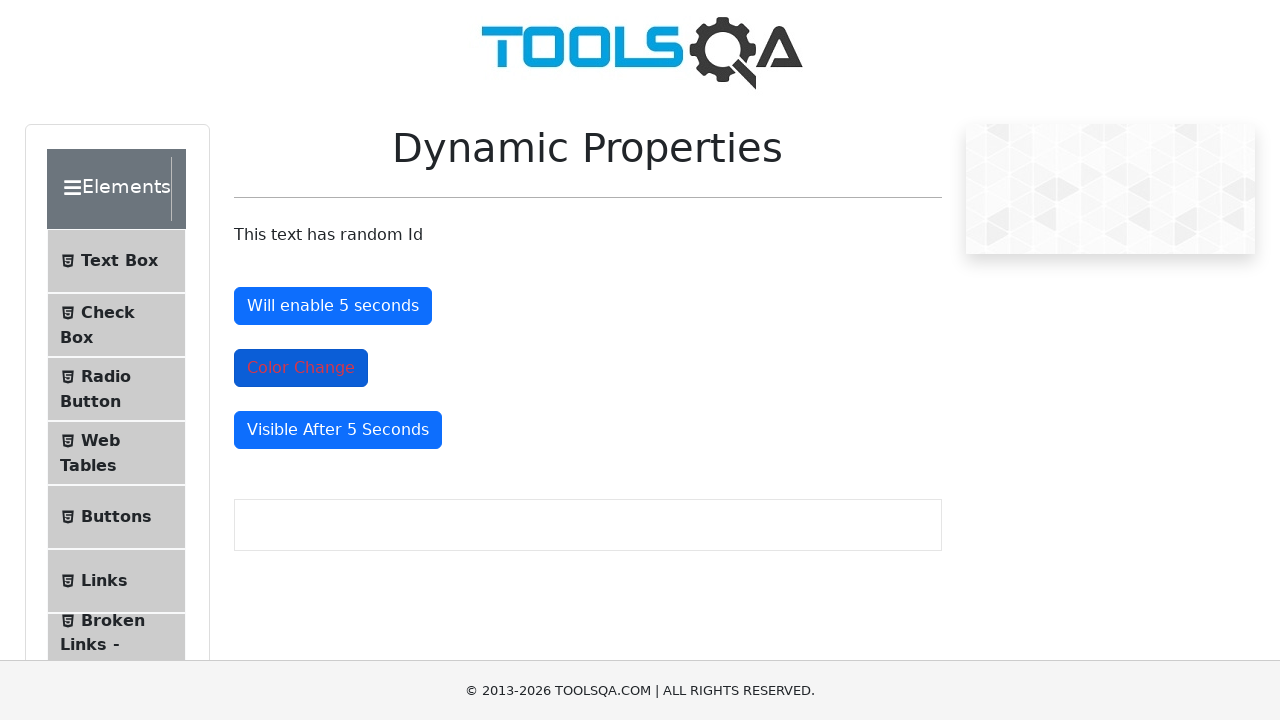